Tests XPath selector functionality by navigating to a demo healthcare site and clicking the "Make Appointment" button

Starting URL: https://katalon-demo-cura.herokuapp.com/

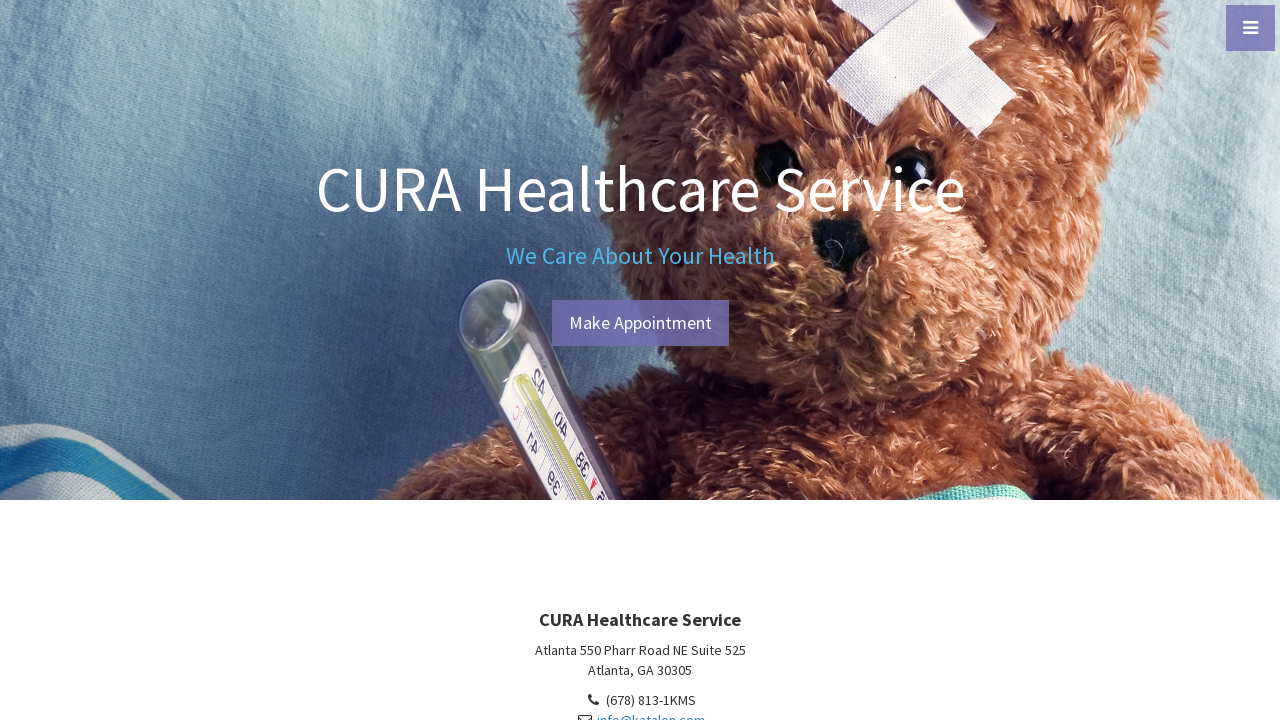

Clicked 'Make Appointment' button using XPath selector at (640, 323) on xpath=//a[contains(text(),'Make')]
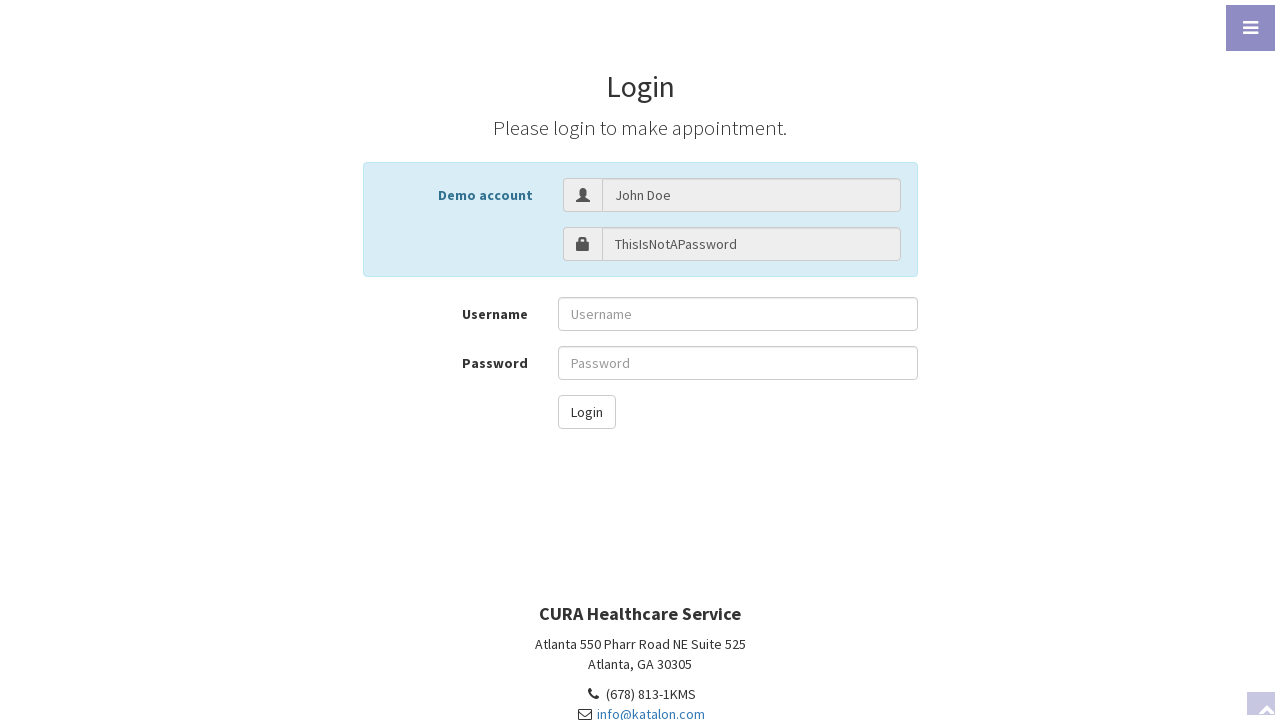

Waited for page to load completely (networkidle)
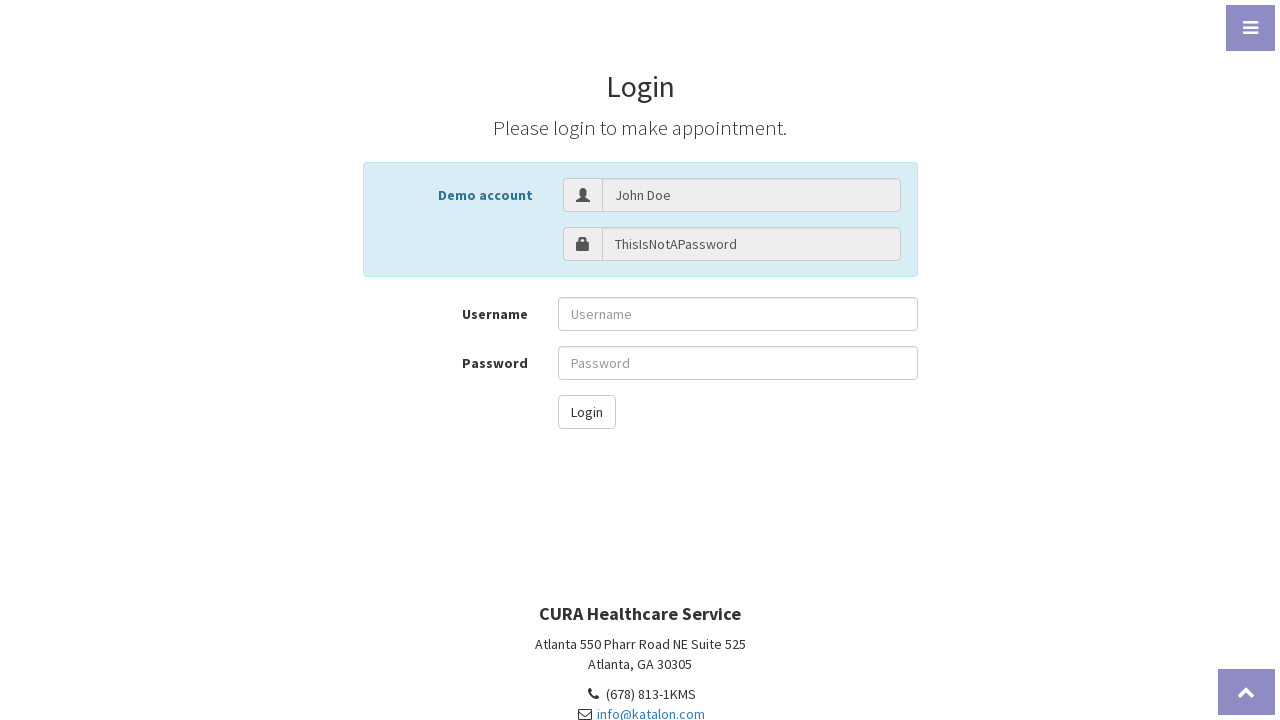

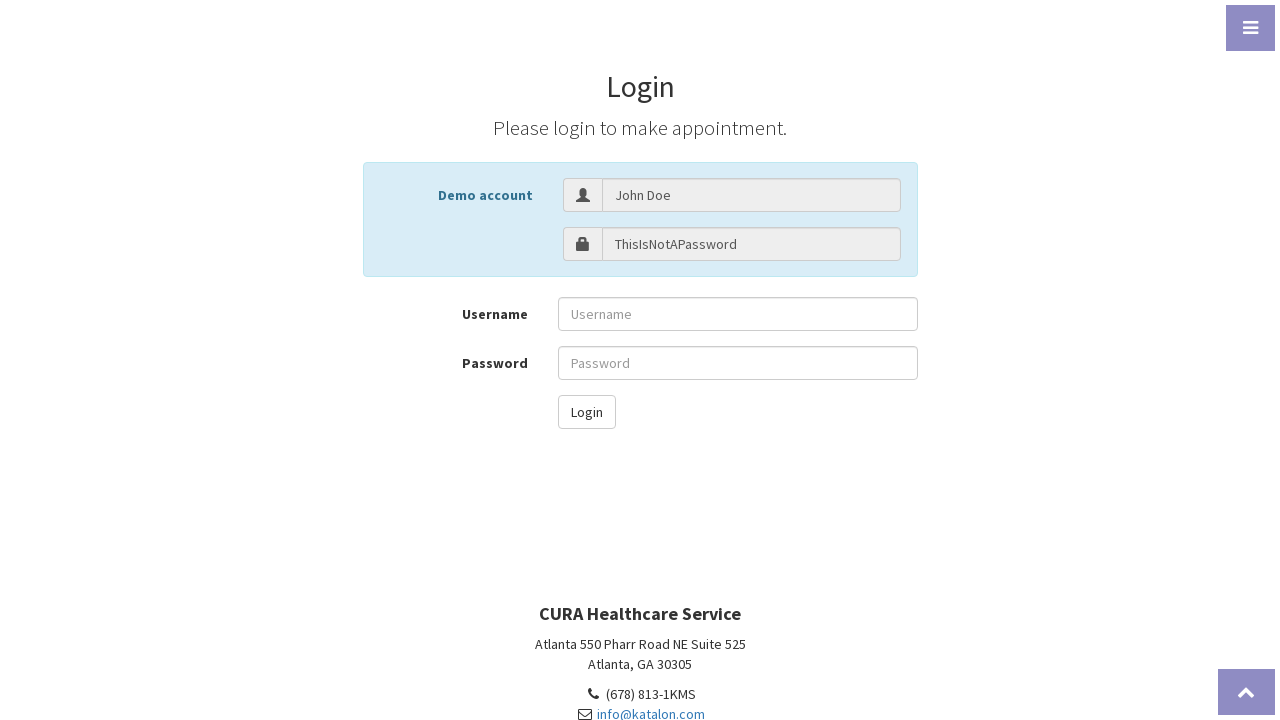